Tests search functionality on flaven.fr website by entering a search query and submitting the search form

Starting URL: http://flaven.fr/

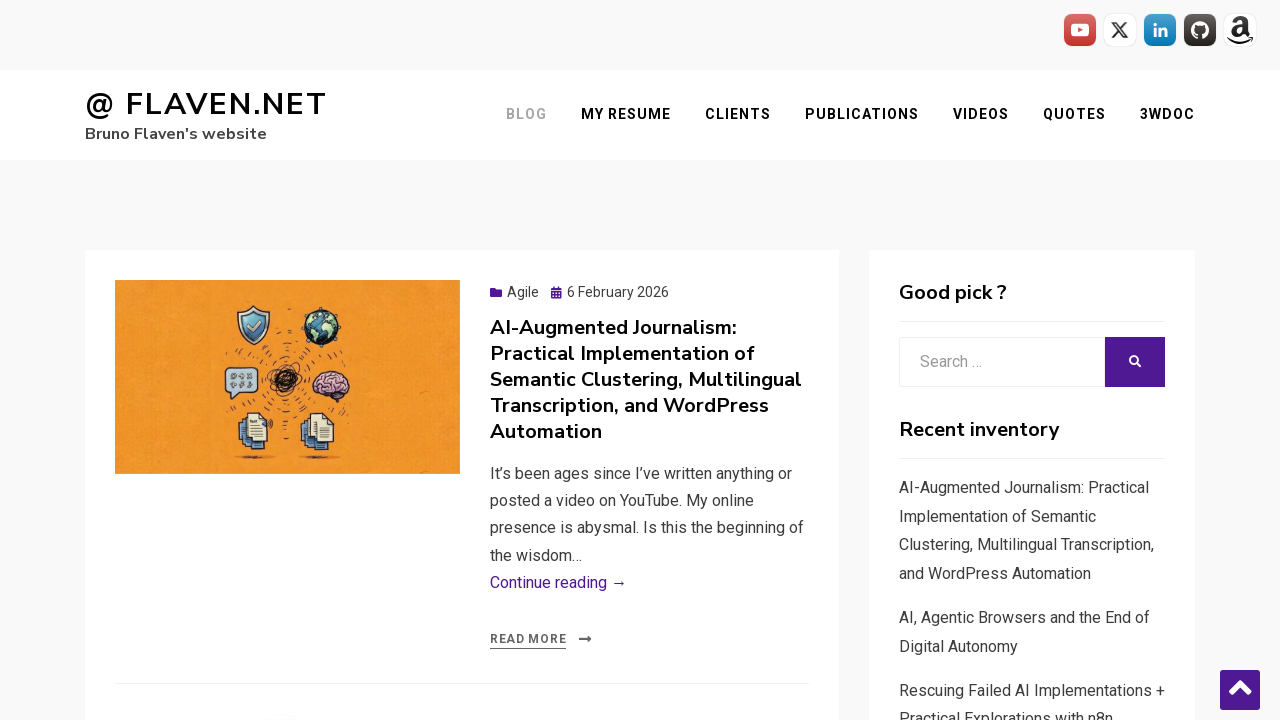

Filled search field with 'Python' on //*[@id="search-2"]/form/label/input
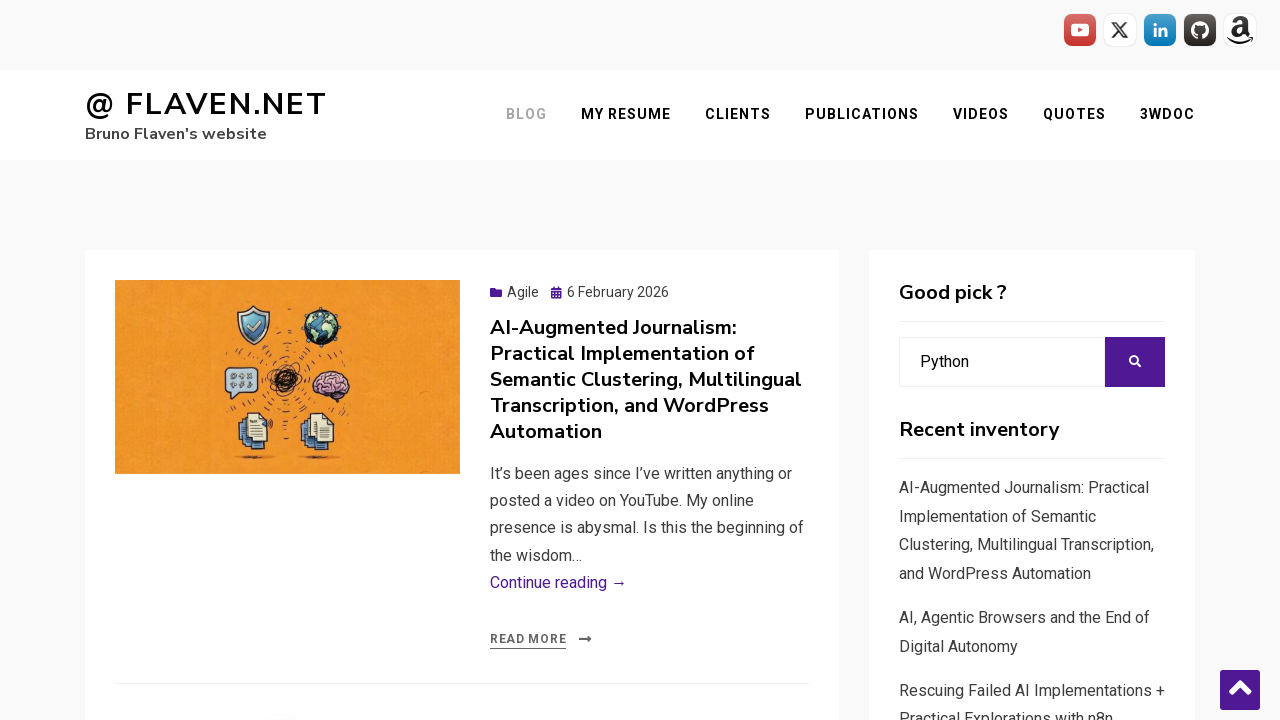

Clicked search submit button to execute search at (1135, 362) on .search-submit
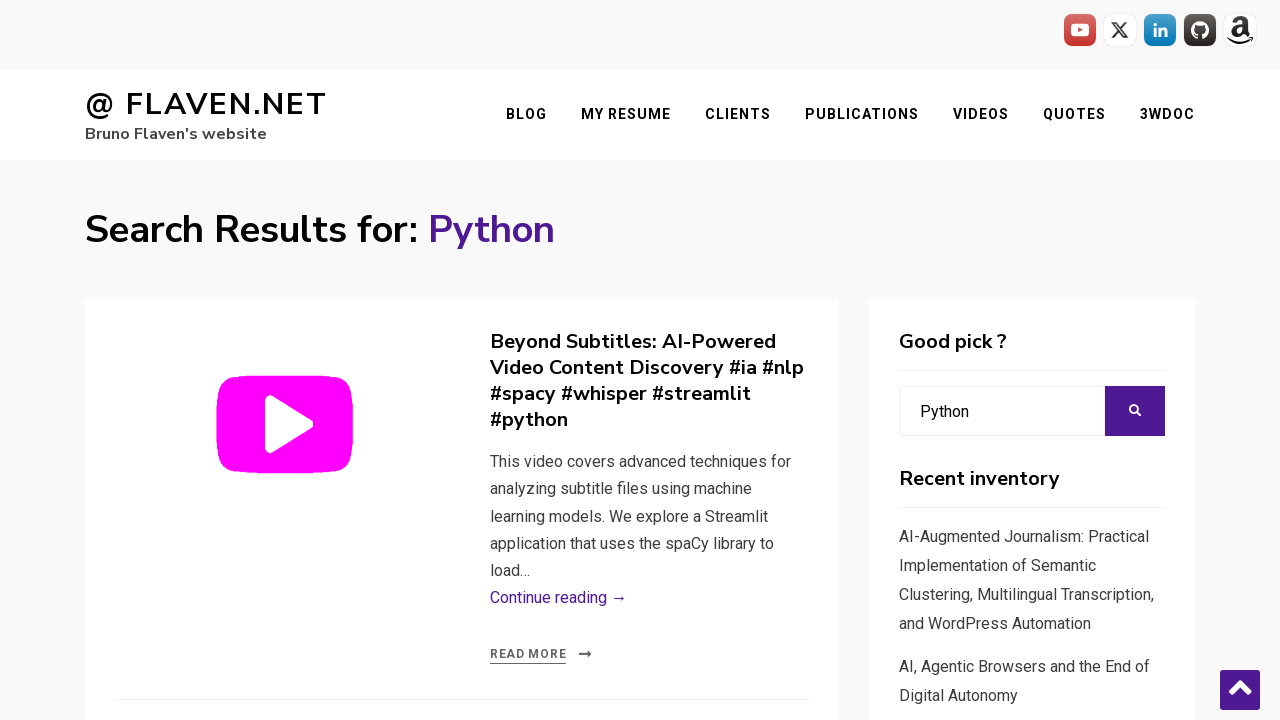

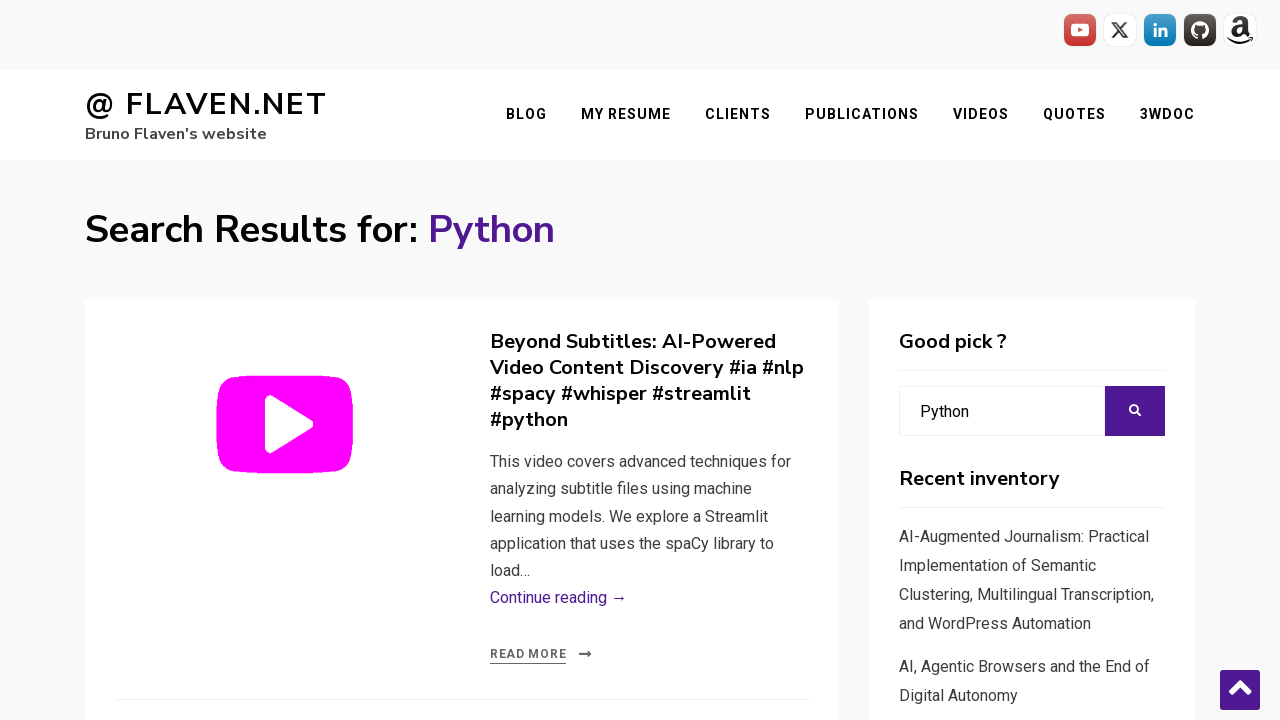